Tests product selection on an e-commerce page by finding and clicking the "Cauliflower" product button, then verifying the brand logo text

Starting URL: https://rahulshettyacademy.com/seleniumPractise/#/

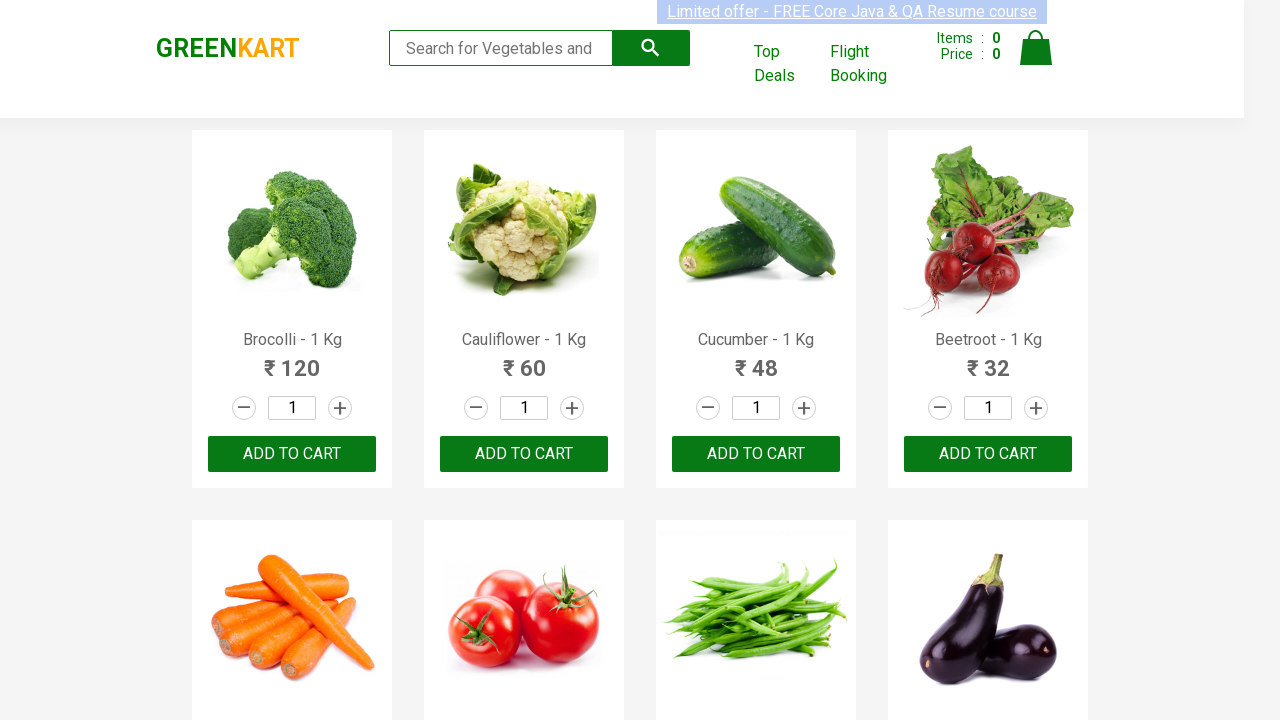

Waited for products container to load
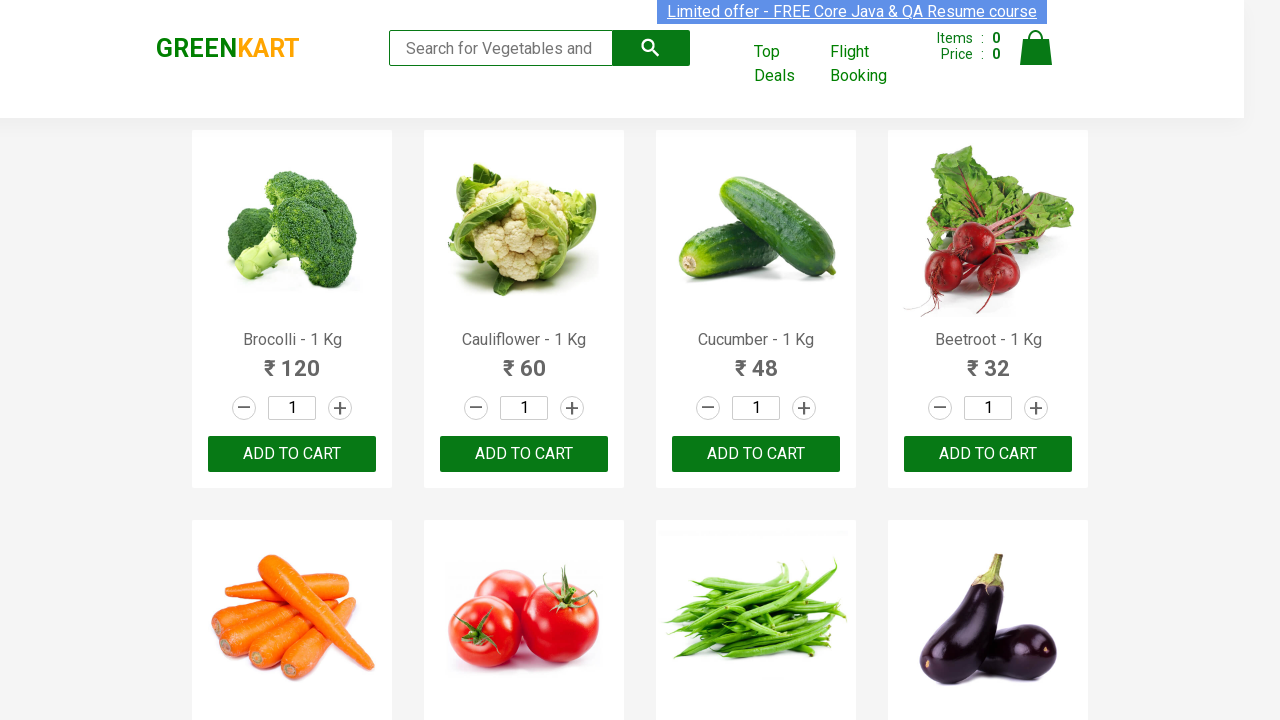

Located all product elements on page
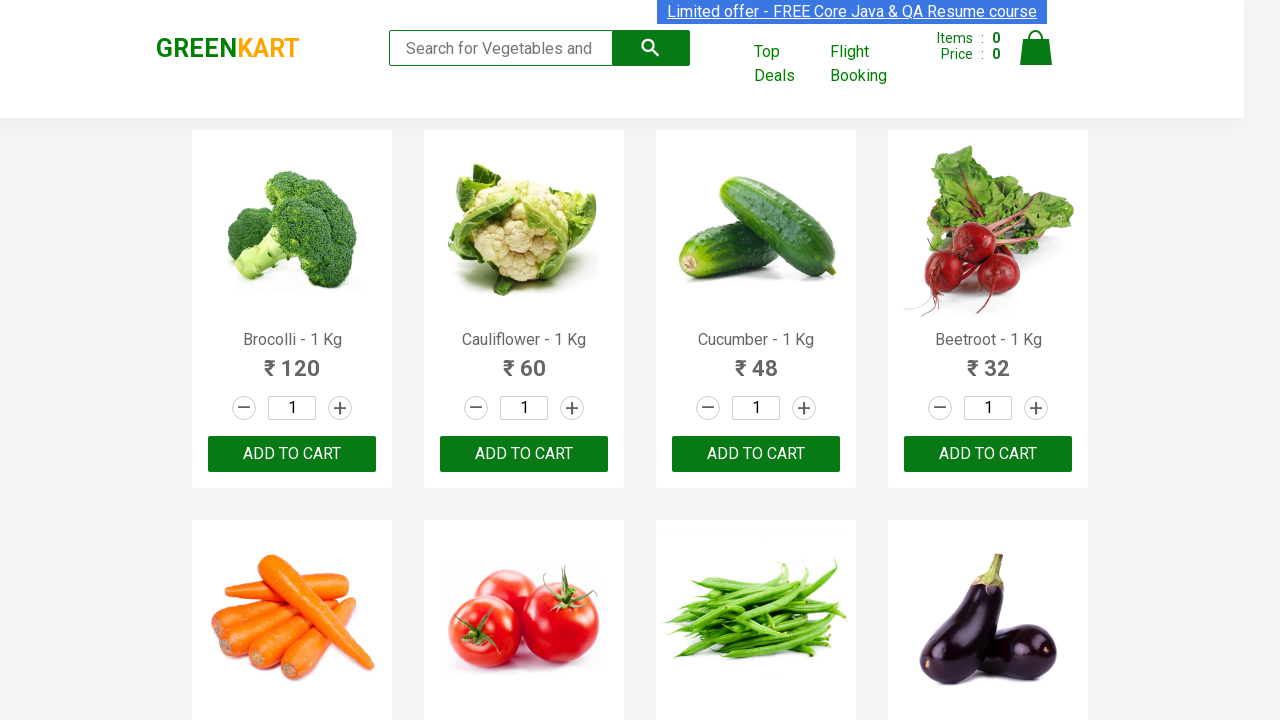

Retrieved product name: Brocolli - 1 Kg
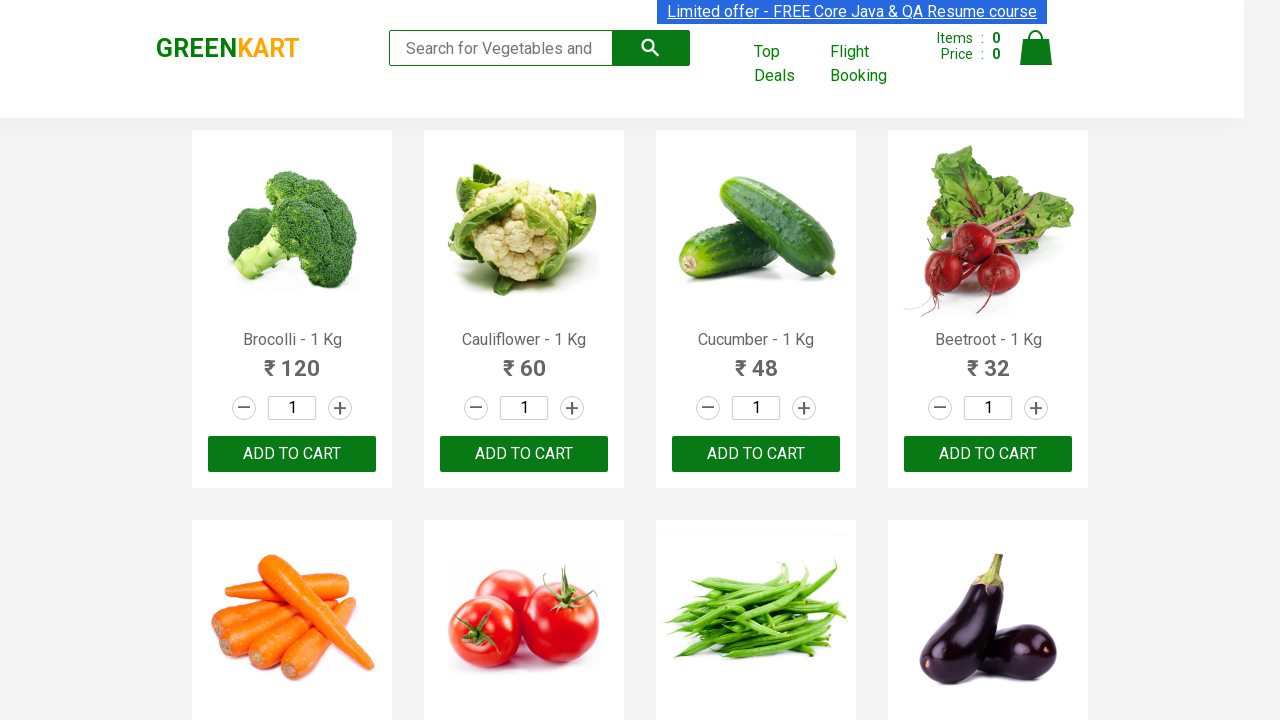

Retrieved product name: Cauliflower - 1 Kg
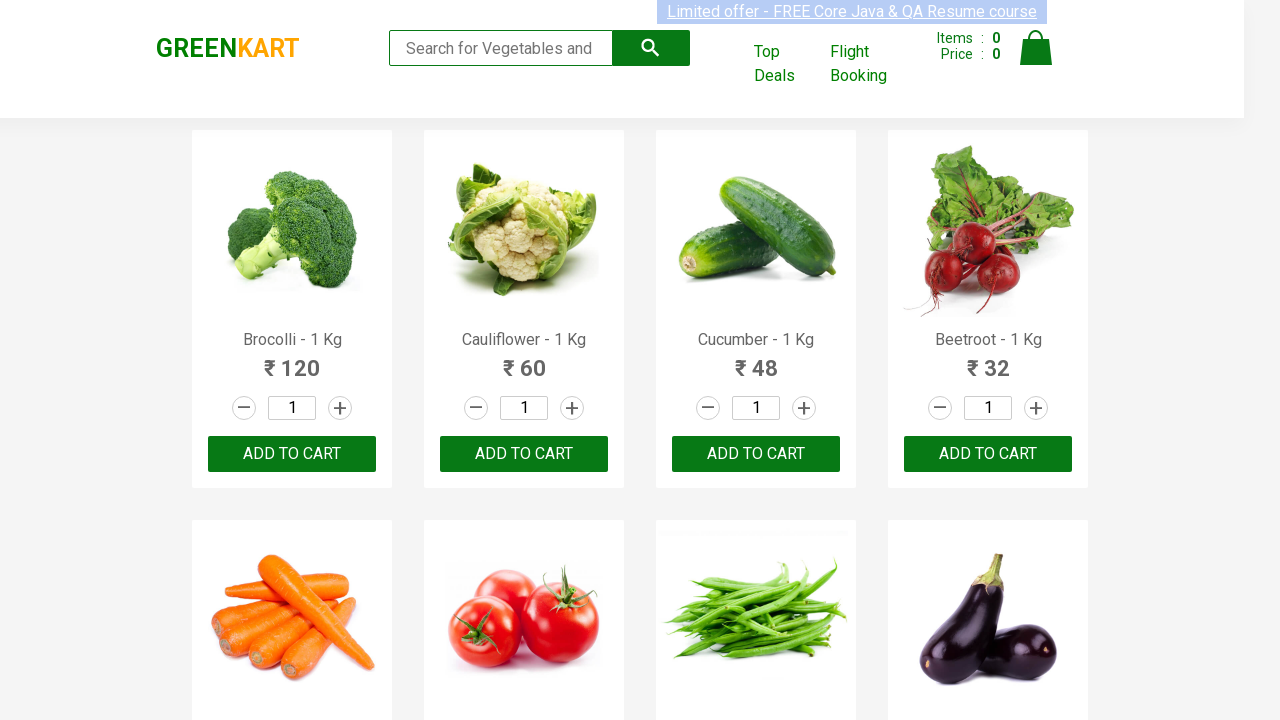

Clicked 'Add to Cart' button for Cauliflower product at (524, 454) on .products .product >> nth=1 >> button
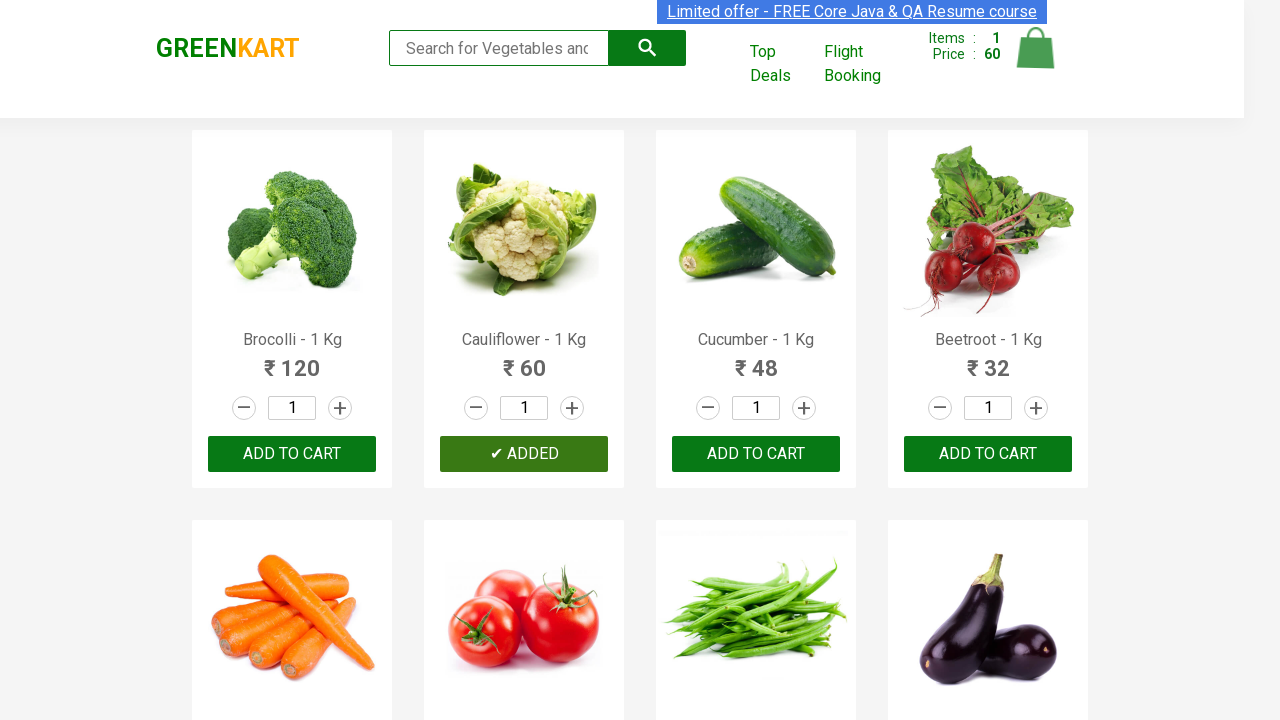

Located brand logo element
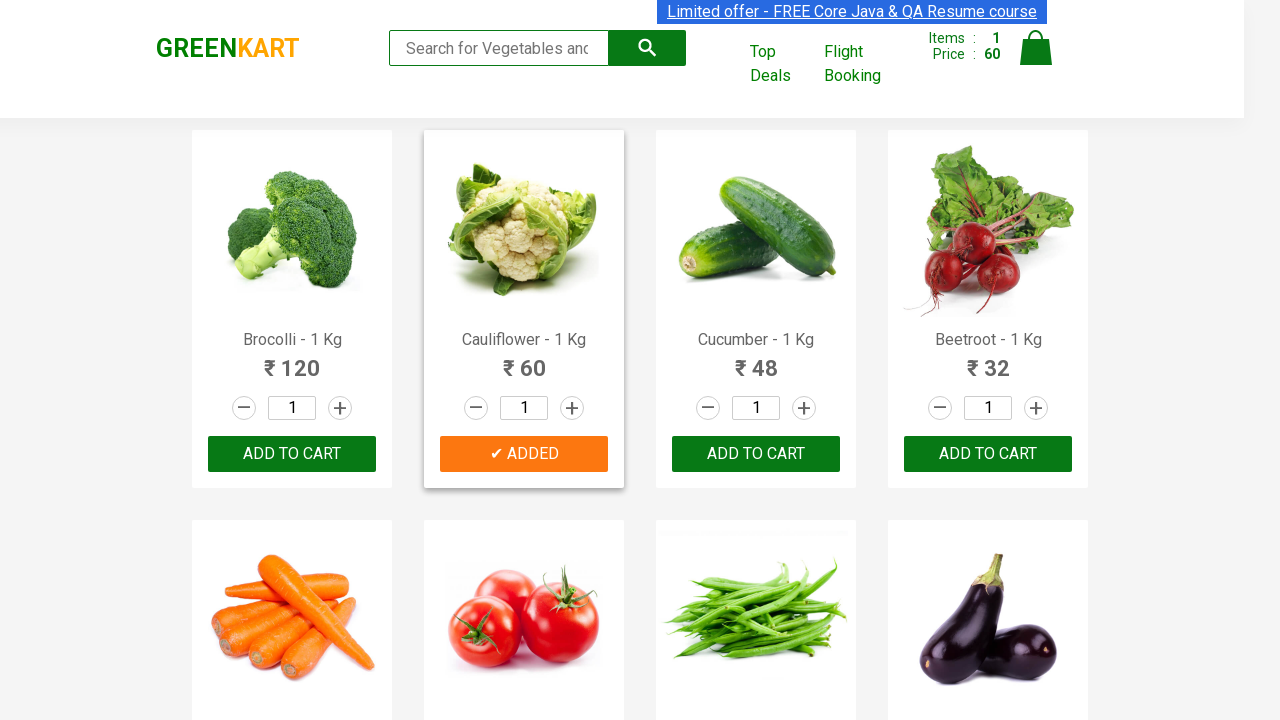

Verified brand logo text equals 'GREENKART'
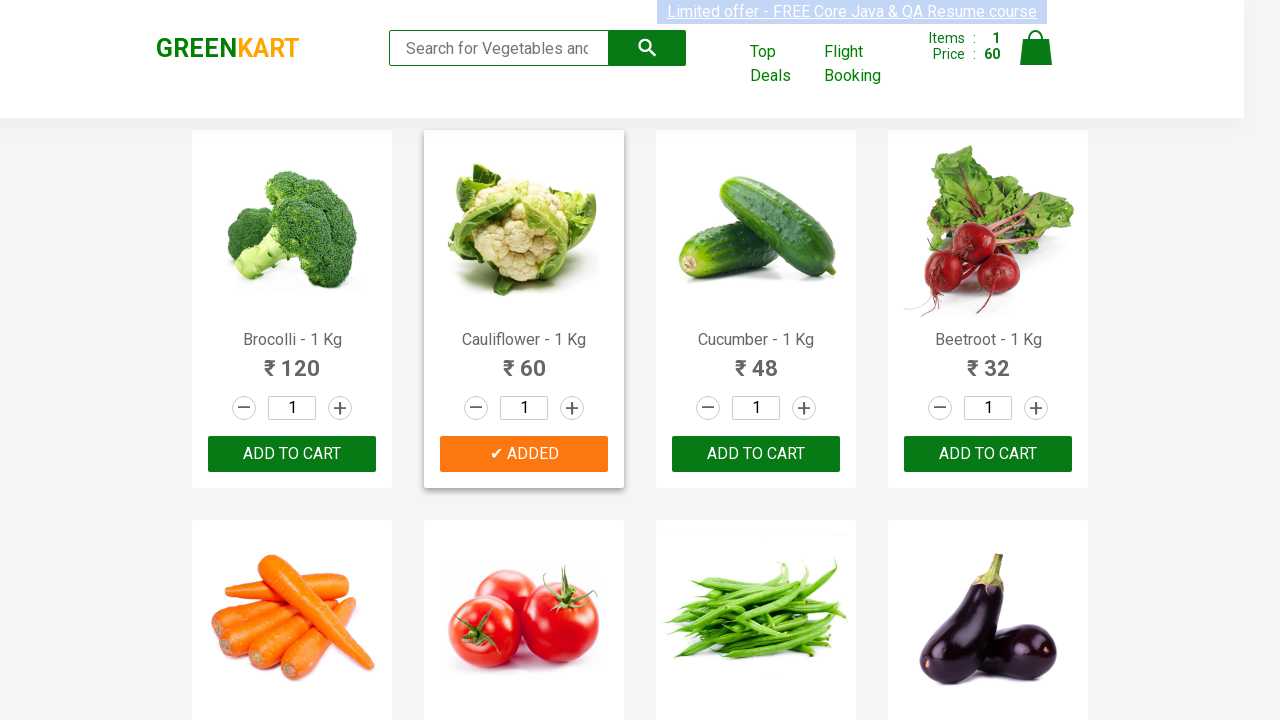

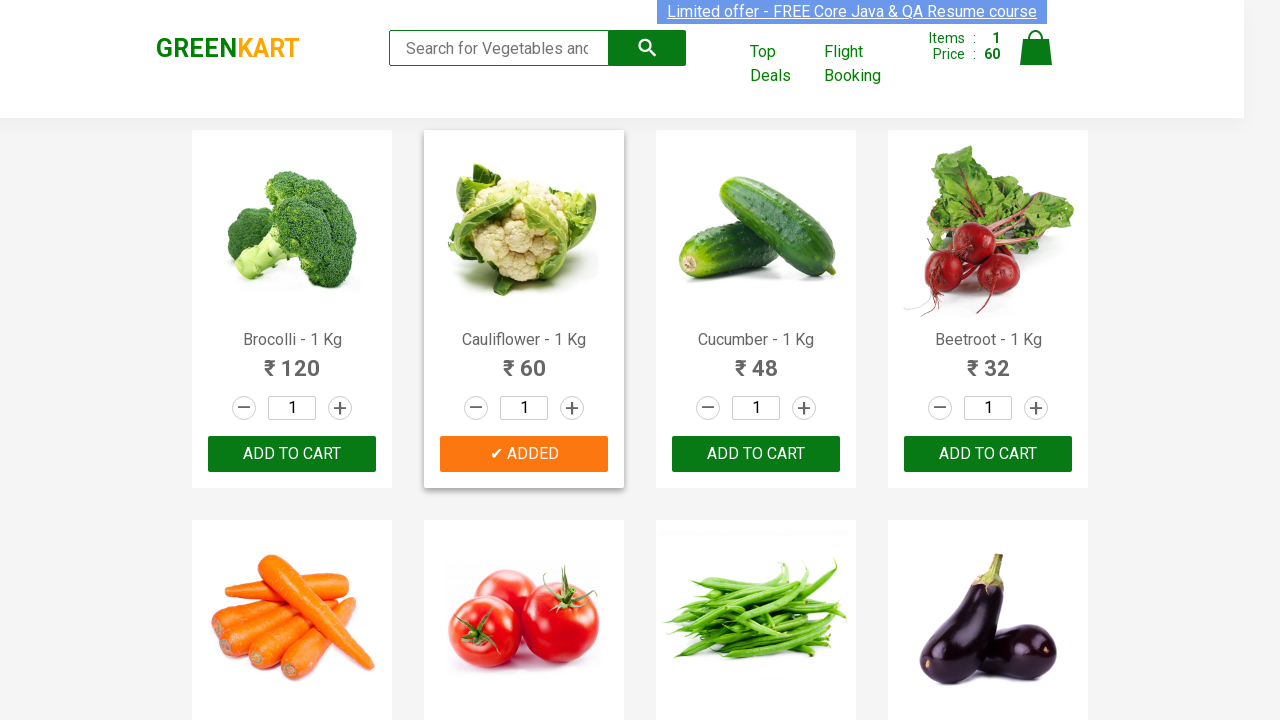